Tests a page with loading images by waiting for all images to load and verifying that at least 4 images are present on the page

Starting URL: https://bonigarcia.dev/selenium-webdriver-java/loading-images.html

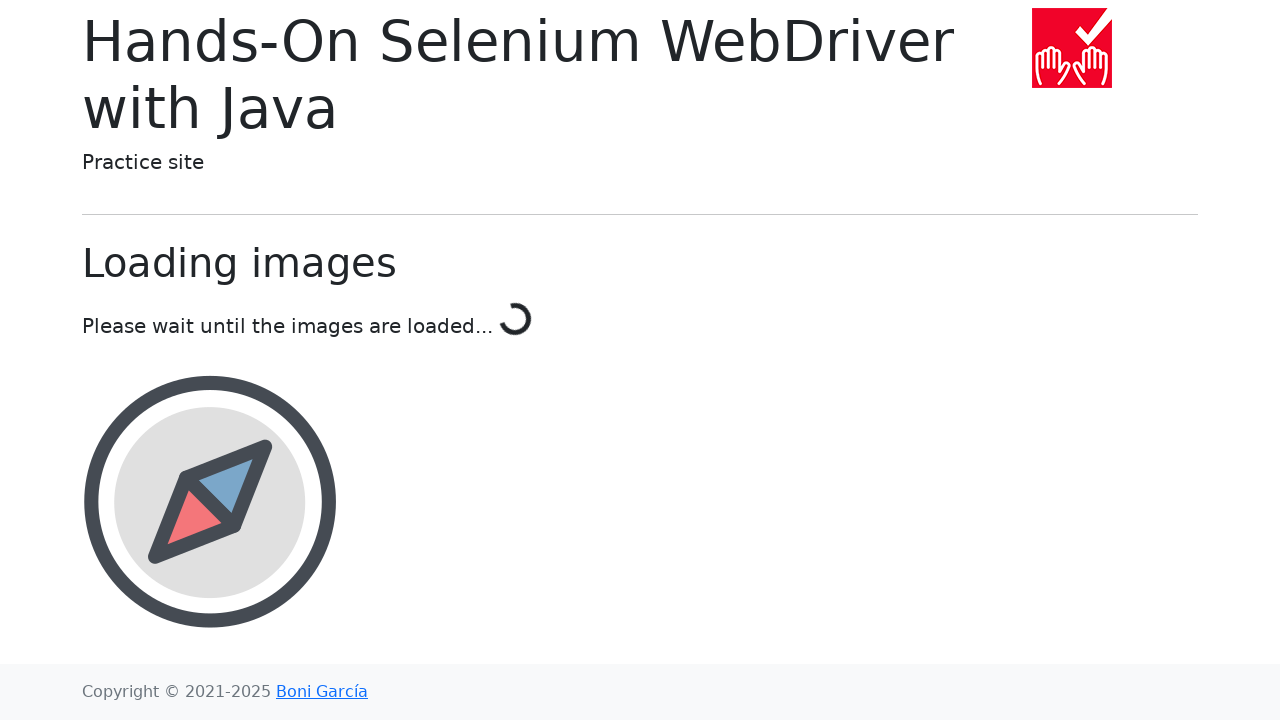

Waited 10 seconds for lazy-loading images to load
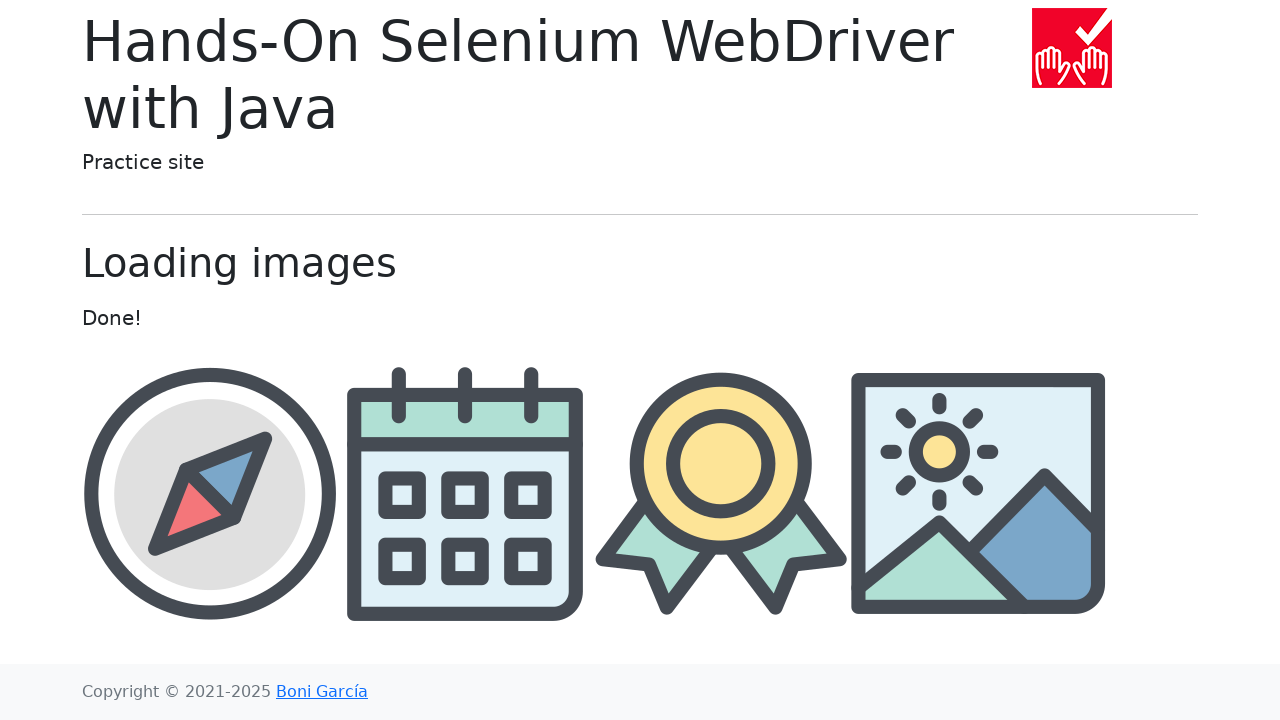

Waited for at least one image element to be present on the page
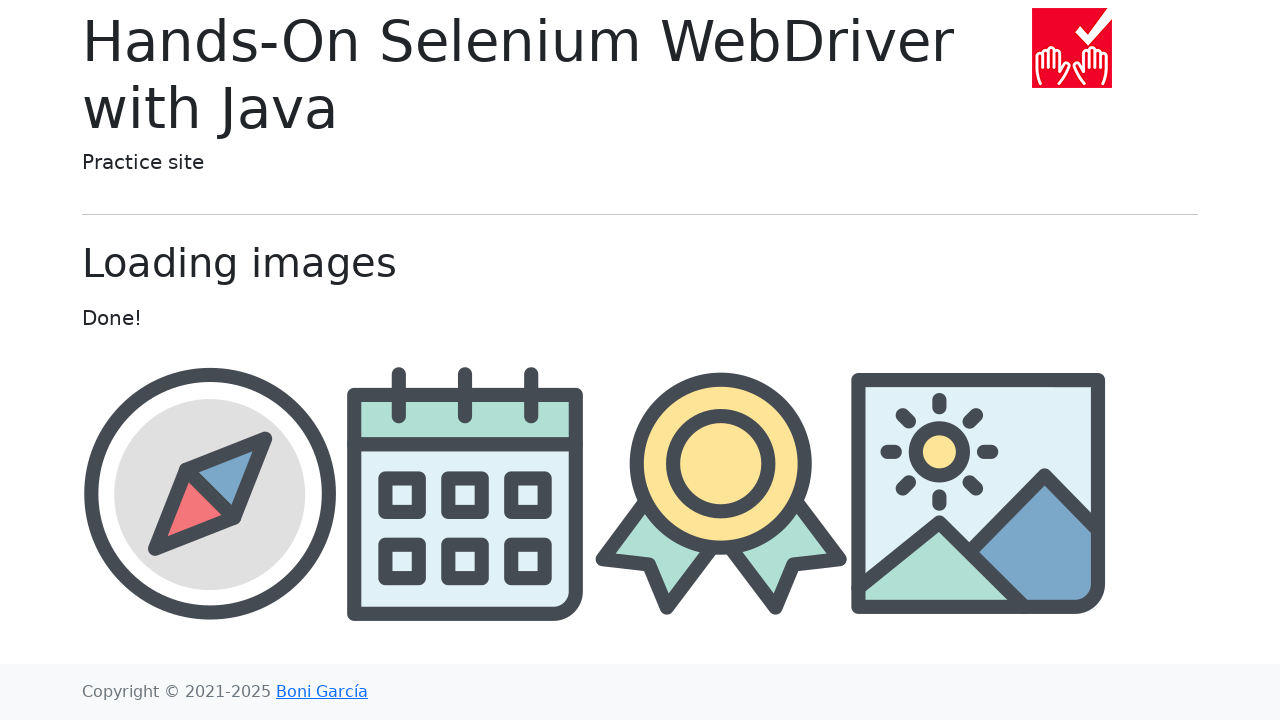

Retrieved all image elements from the page (found 5 images)
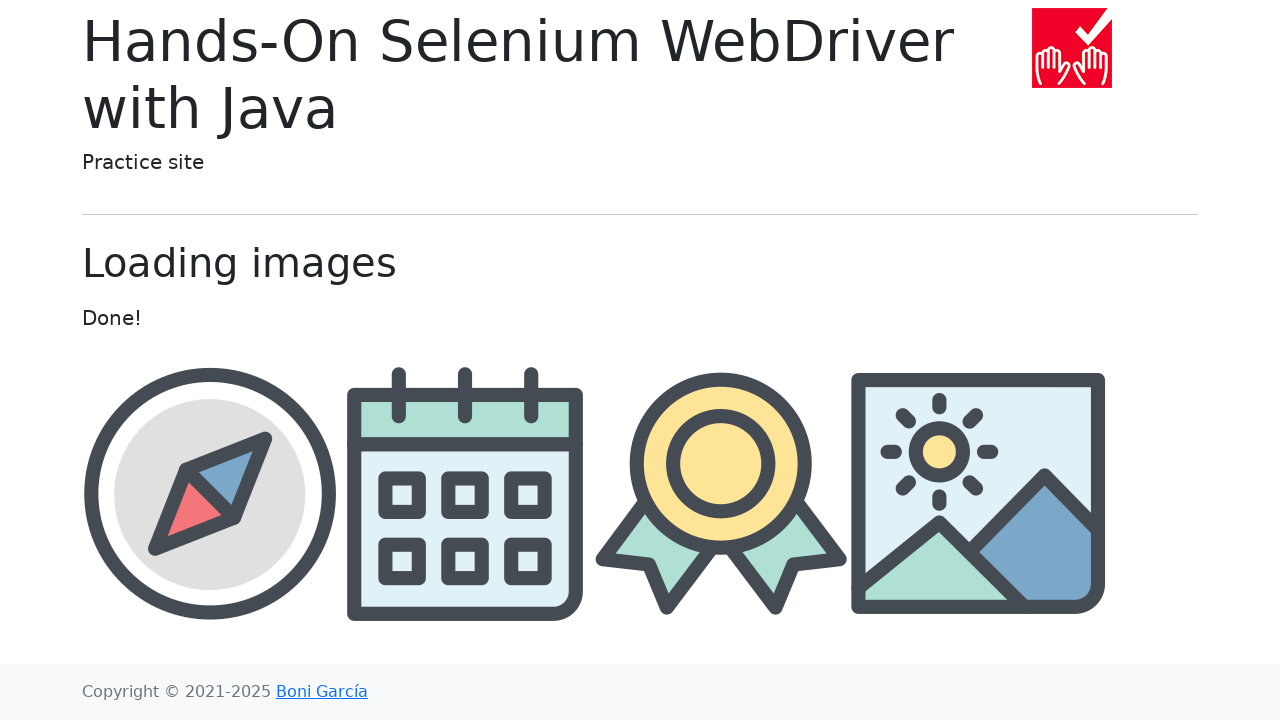

Selected the fourth image element from the page
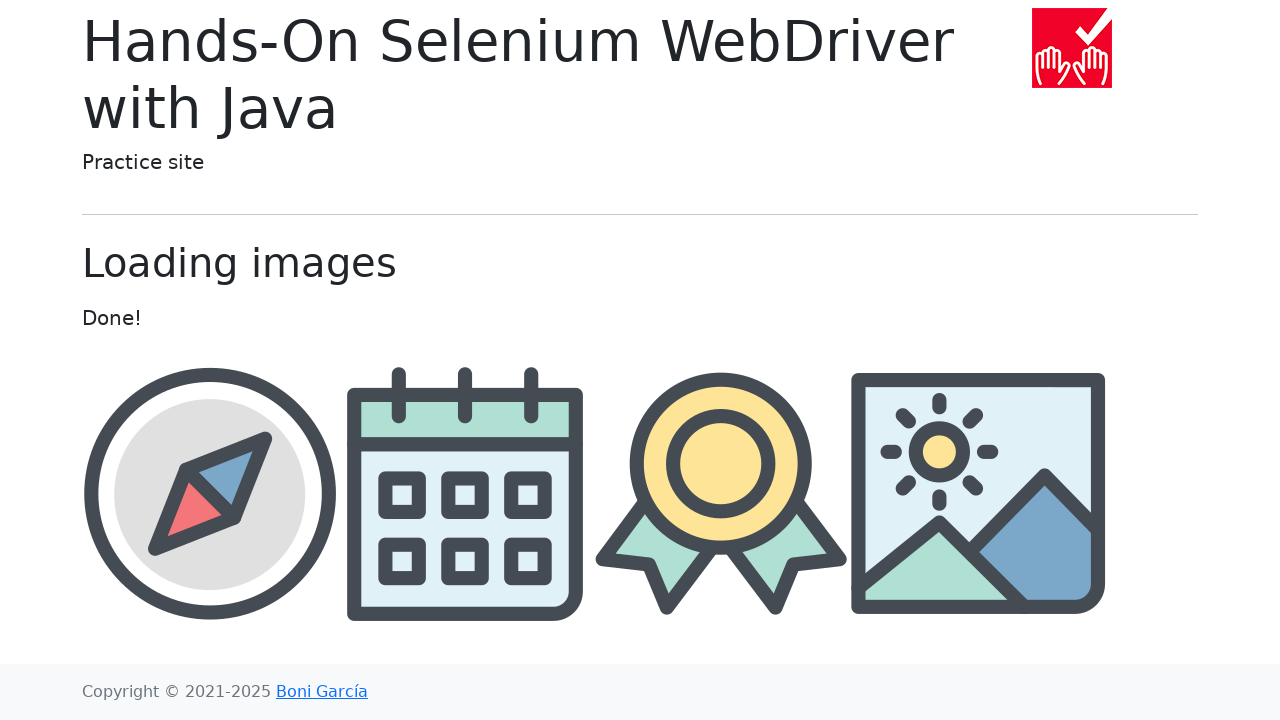

Retrieved src attribute of the fourth image: img/award.png
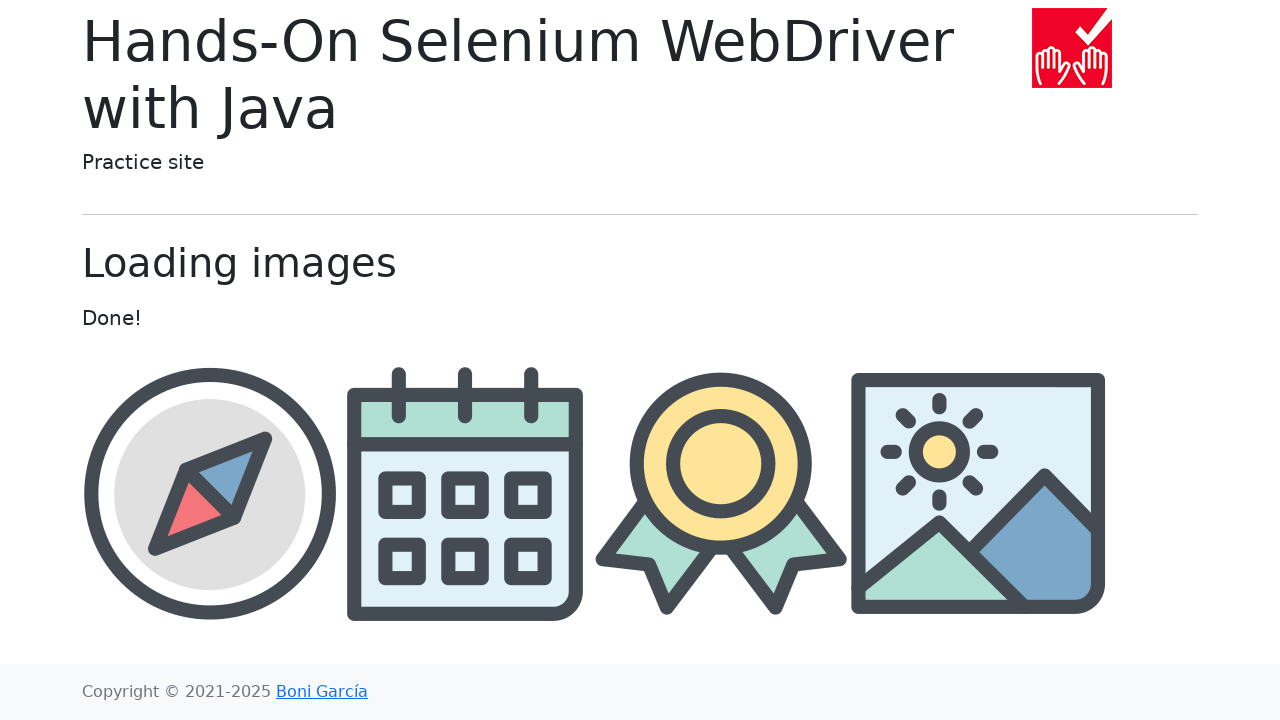

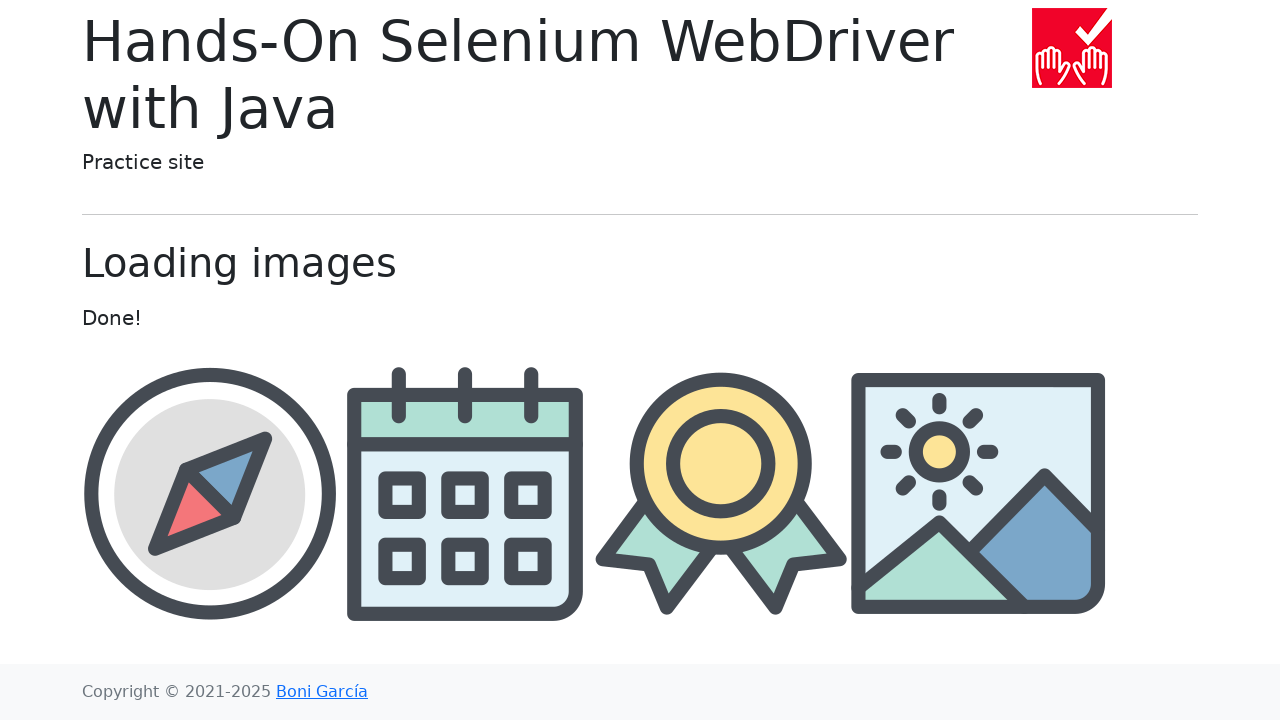